Tests email field validation by entering special characters and submitting the form

Starting URL: https://suninjuly.github.io/registration1.html

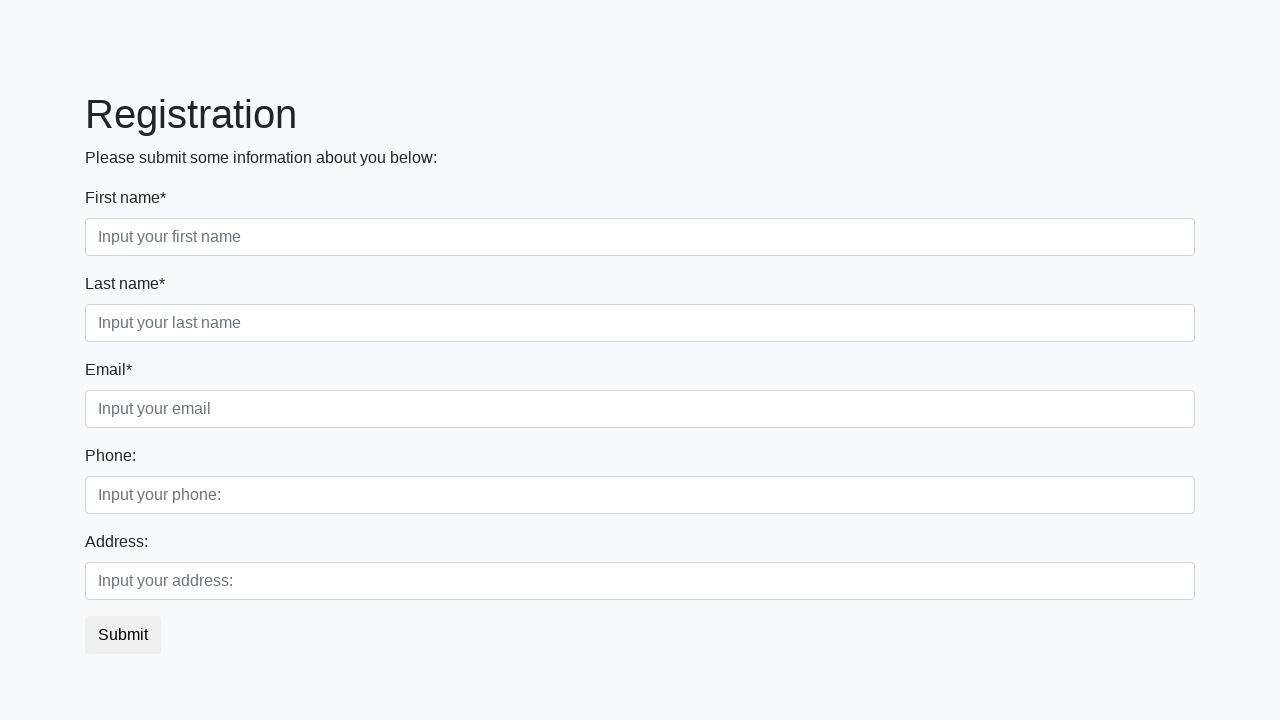

Filled first name field with 'Bob' on .first_block .form-group:nth-child(1) input
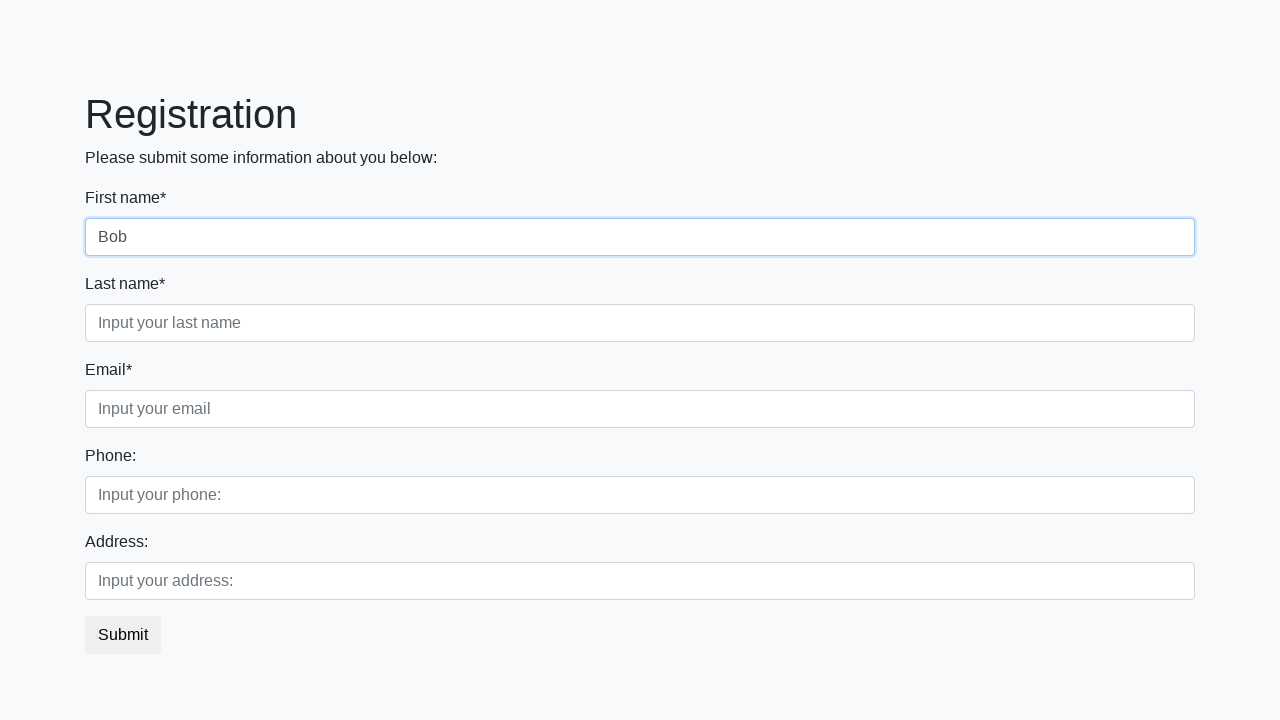

Filled last name field with 'Maverick' on //div[@class='first_block']//input[@class='form-control second']
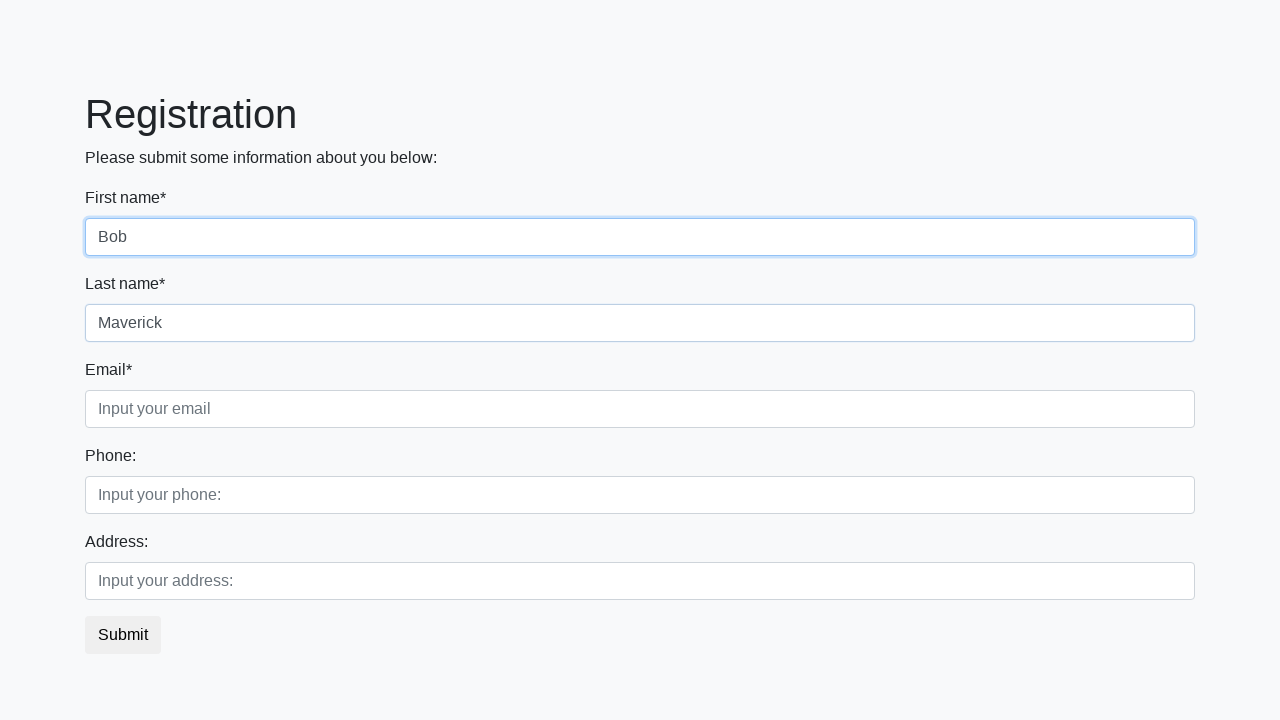

Filled phone field with '+4915175589654' on //div[@class='second_block']//input[@class='form-control first']
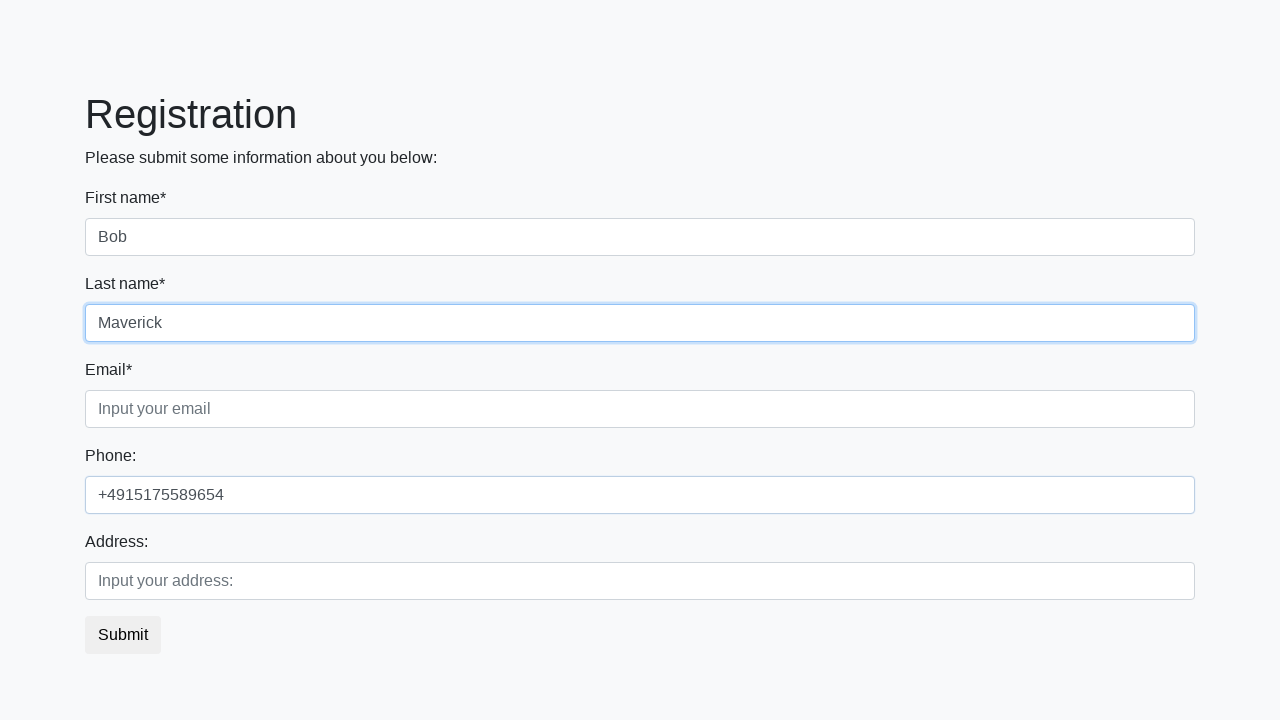

Filled address field with 'wersernstrasse - 11' on //div[@class='second_block']//input[@class='form-control second']
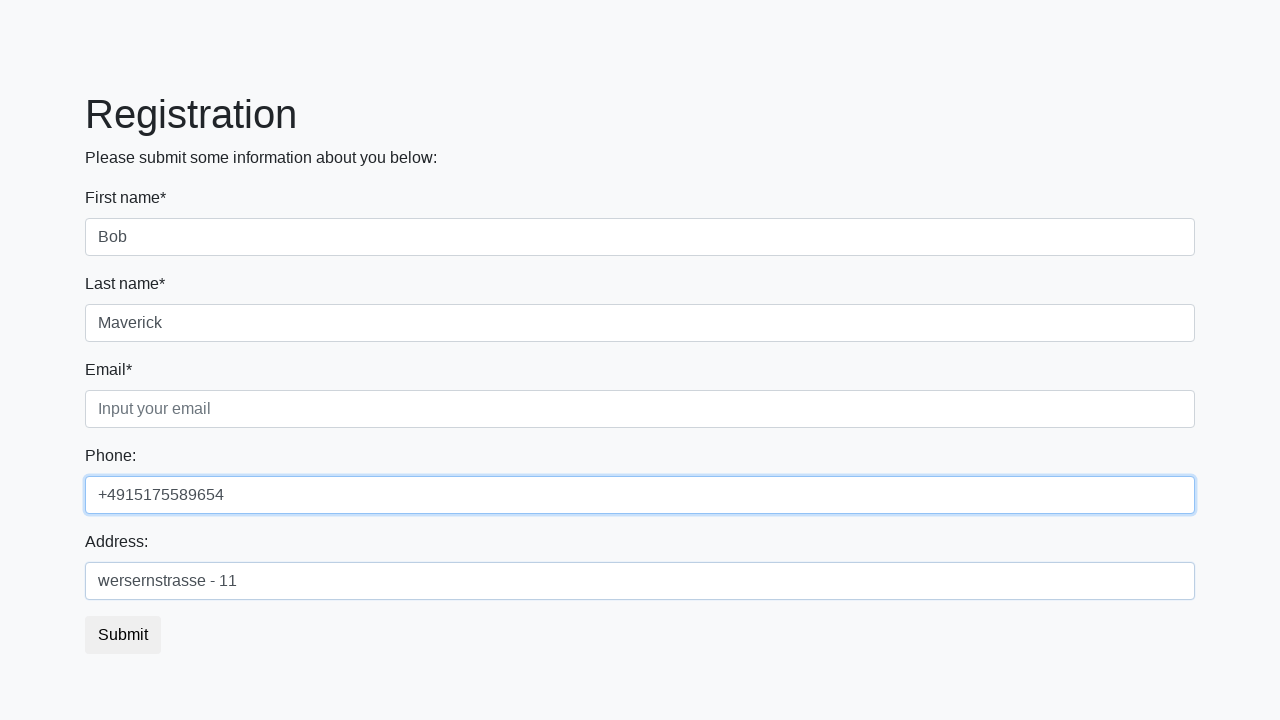

Filled email field with special characters to test validation on //div[@class='first_block']//input[@class='form-control third']
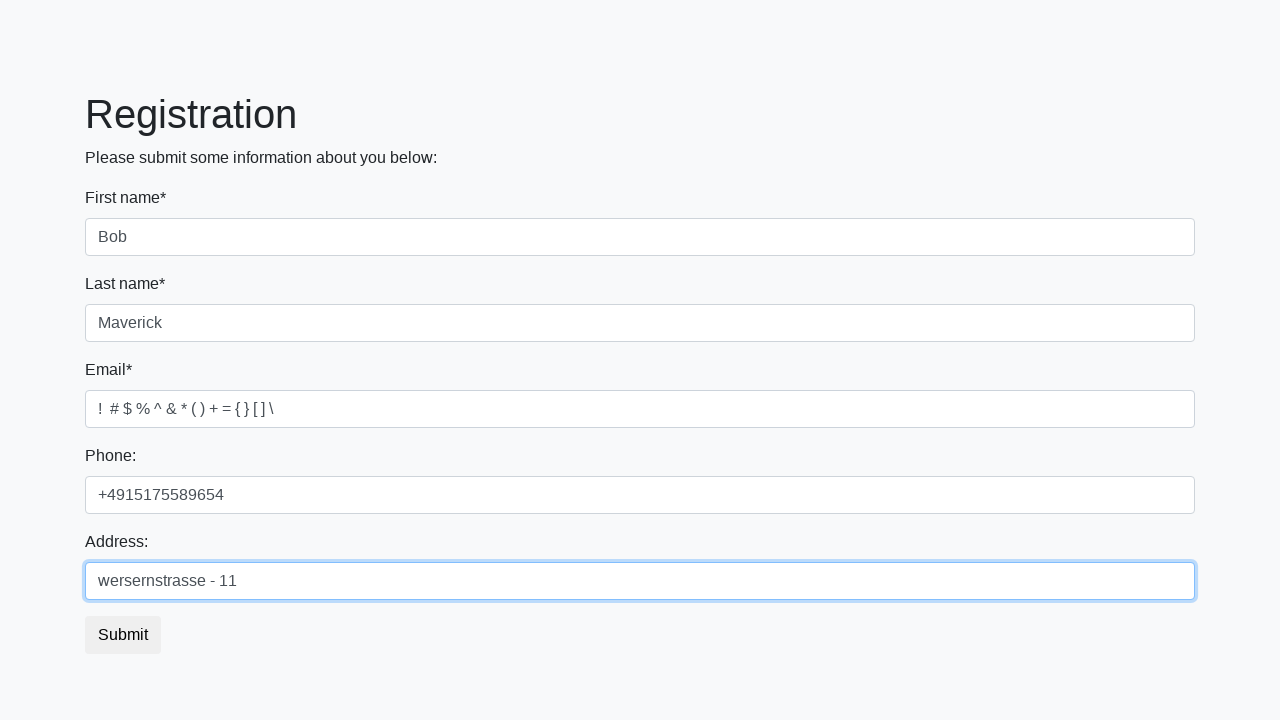

Clicked submit button to submit form with invalid email at (123, 635) on xpath=//button[@class='btn btn-default']
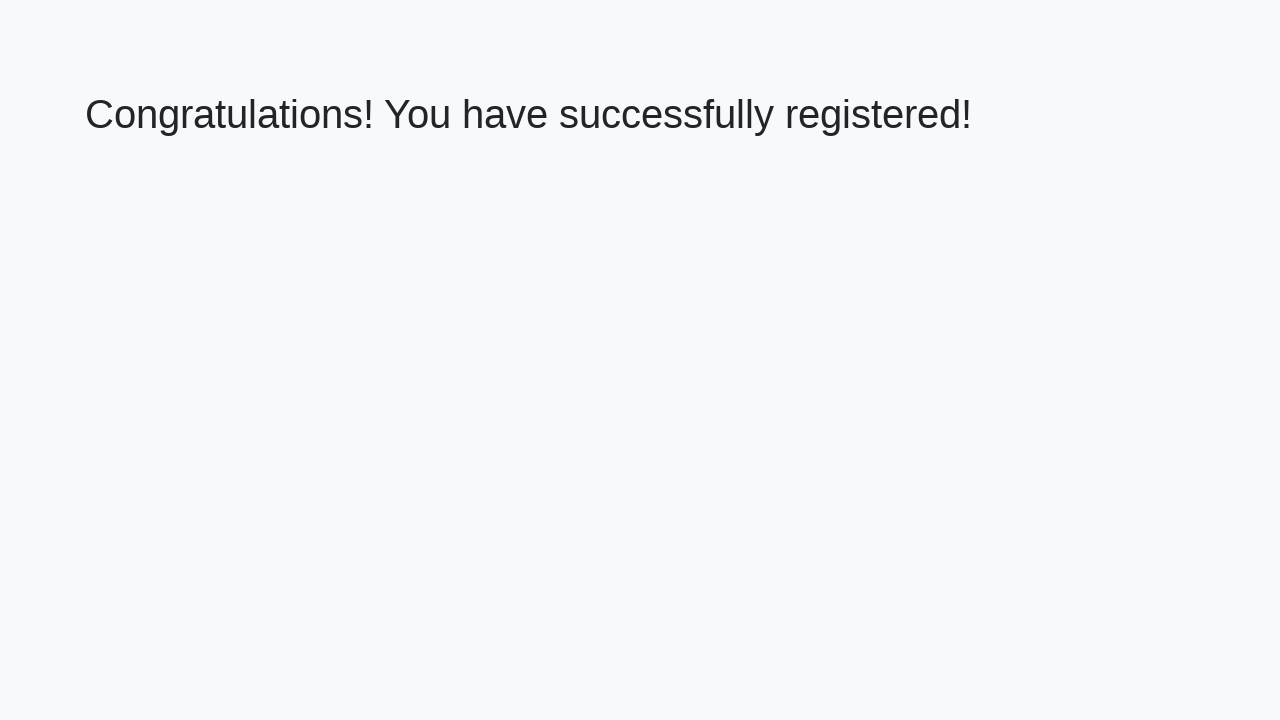

Waited 500ms for validation response
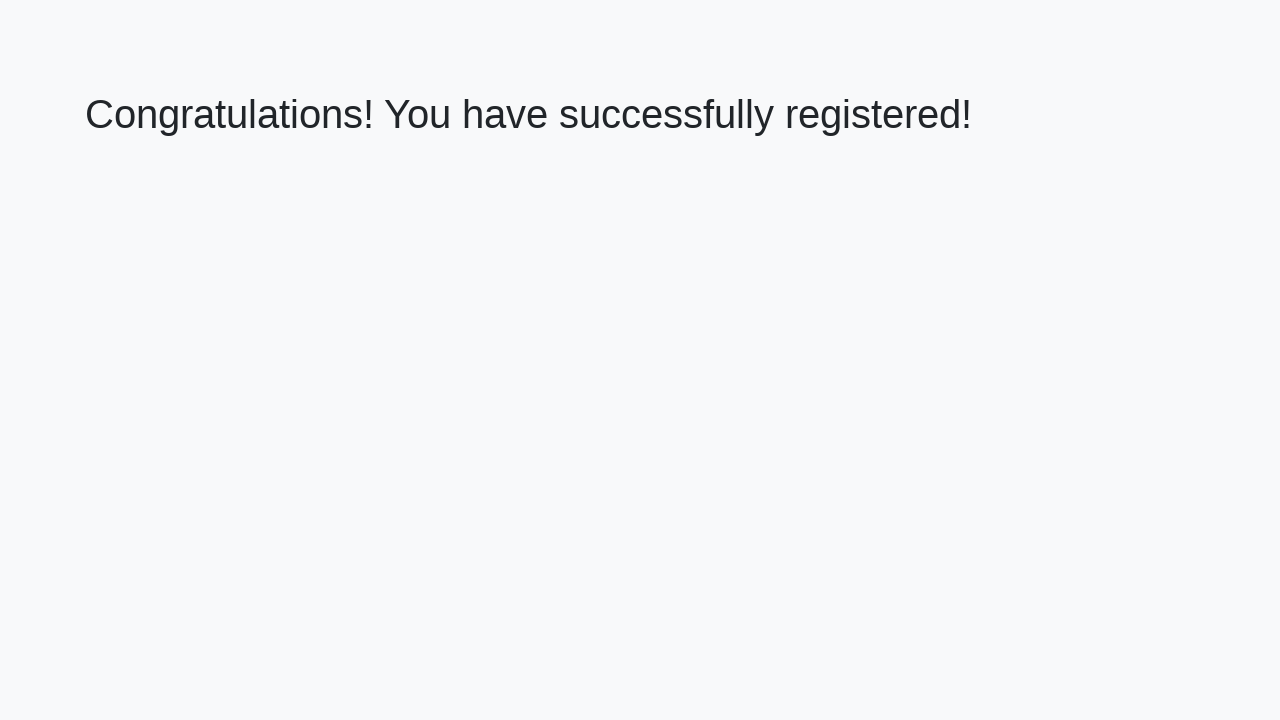

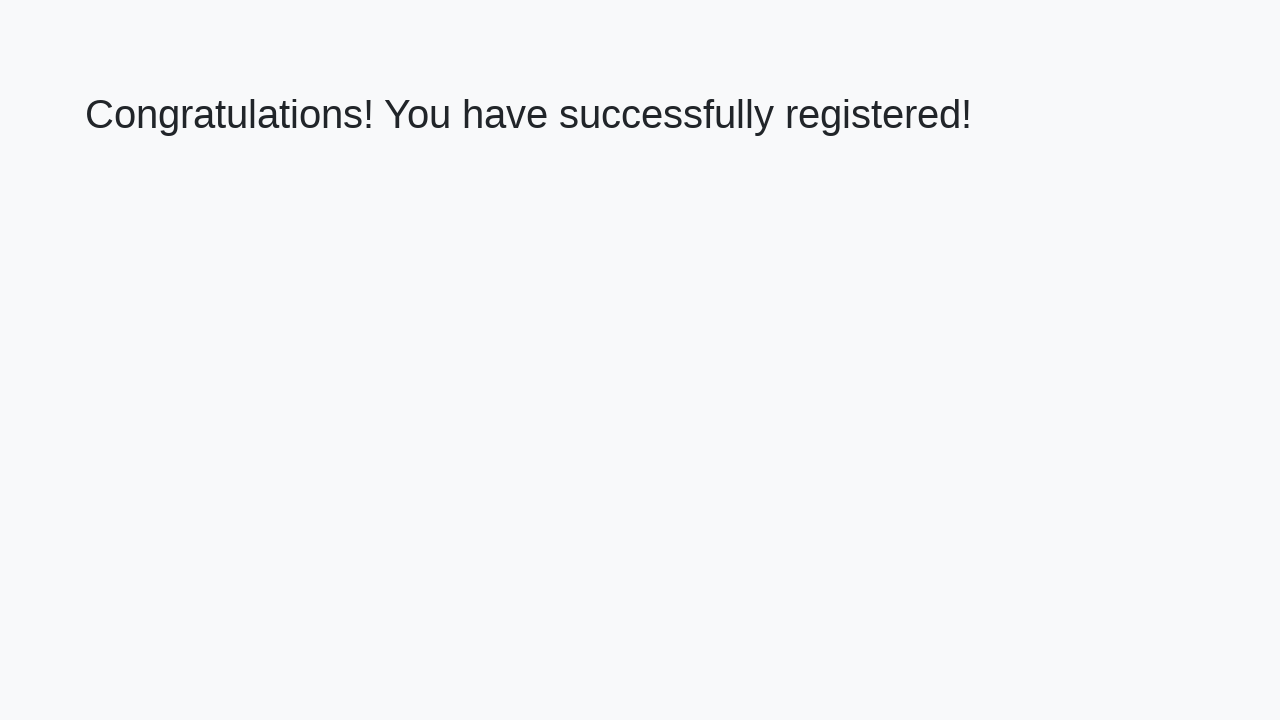